Tests multiple non-consecutive item selection using Ctrl+Click on specific items in a list

Starting URL: https://automationfc.github.io/jquery-selectable/

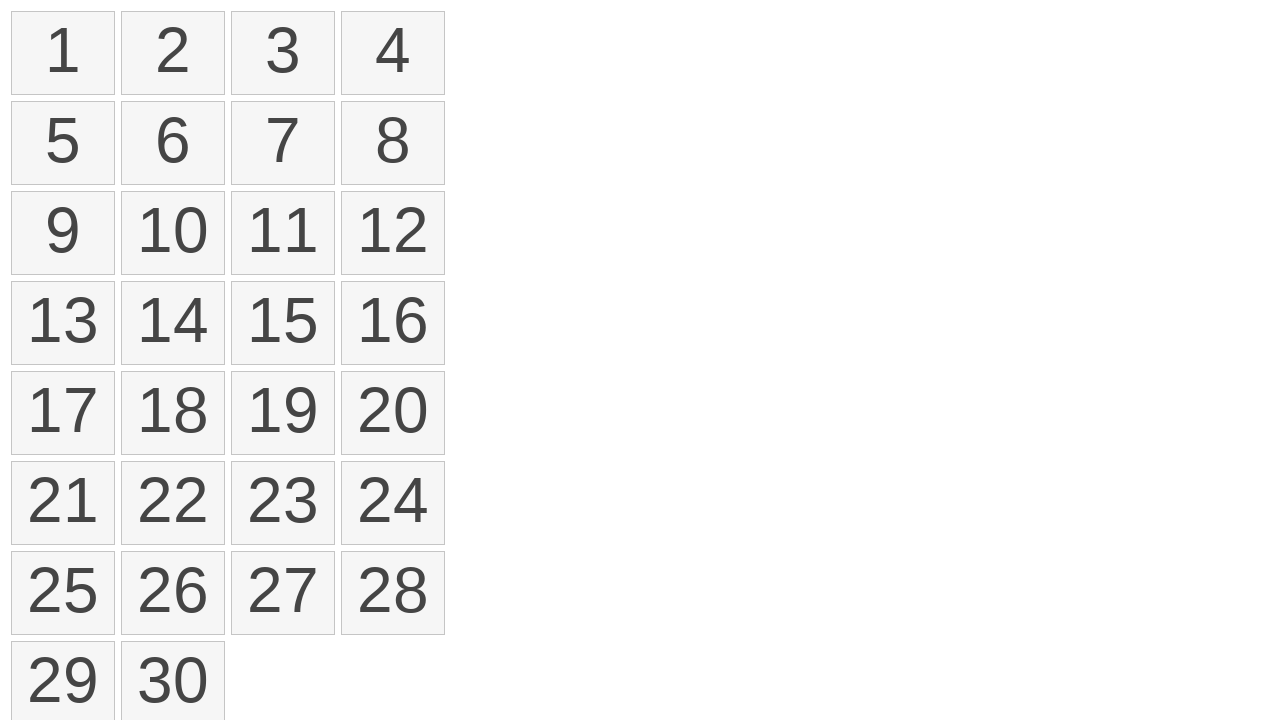

Clicked item at index 0 to start selection at (63, 53) on ol#selectable > li >> nth=0
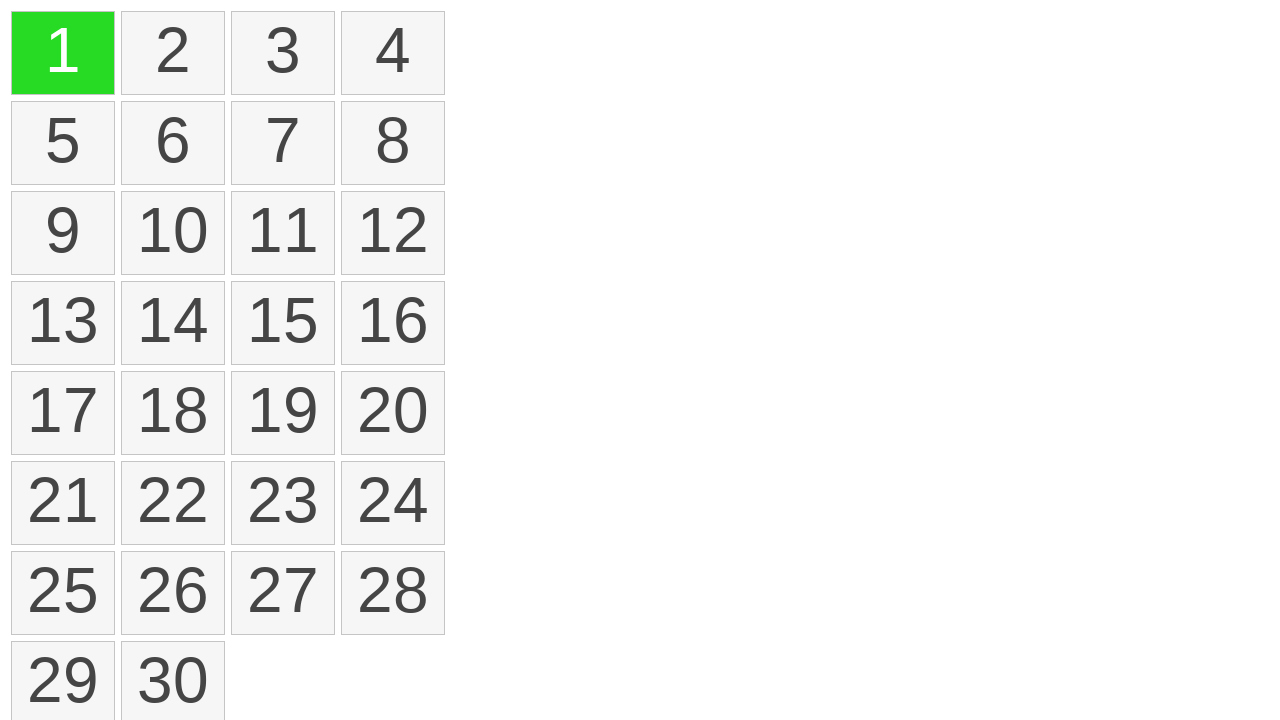

Ctrl+clicked item at index 4 to add to selection at (63, 143) on ol#selectable > li >> nth=4
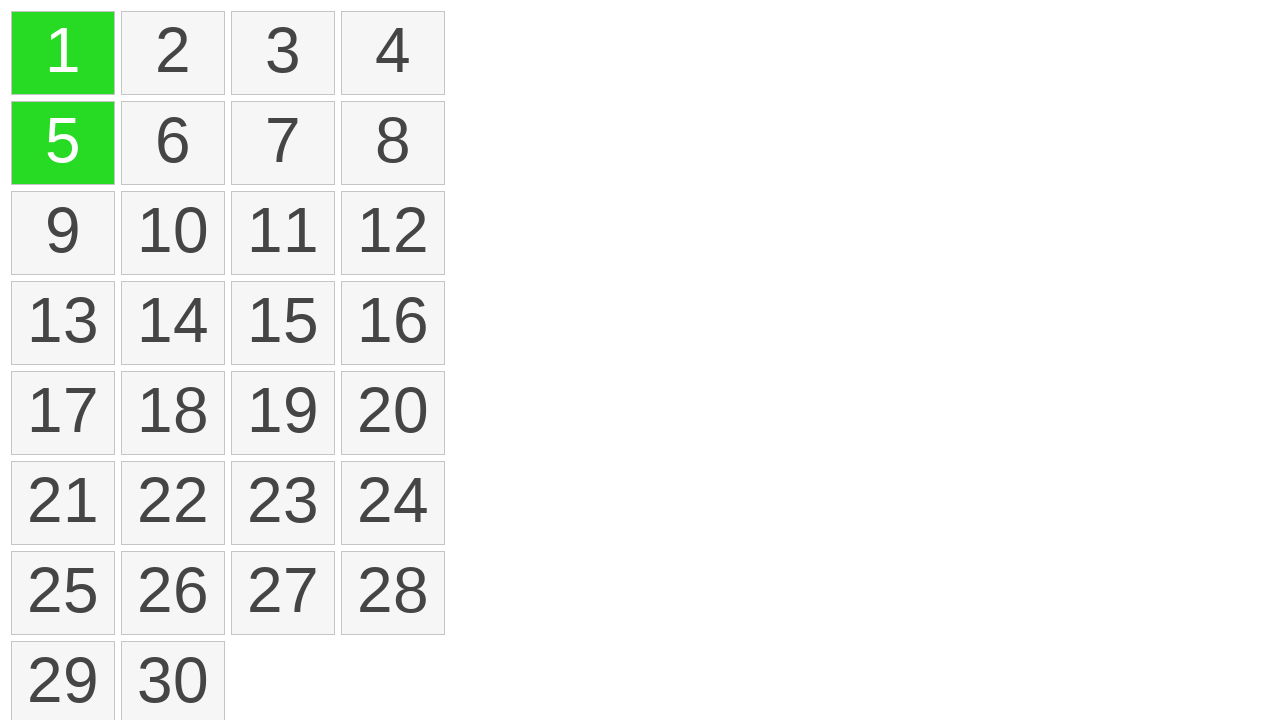

Ctrl+clicked item at index 9 to add to selection at (173, 233) on ol#selectable > li >> nth=9
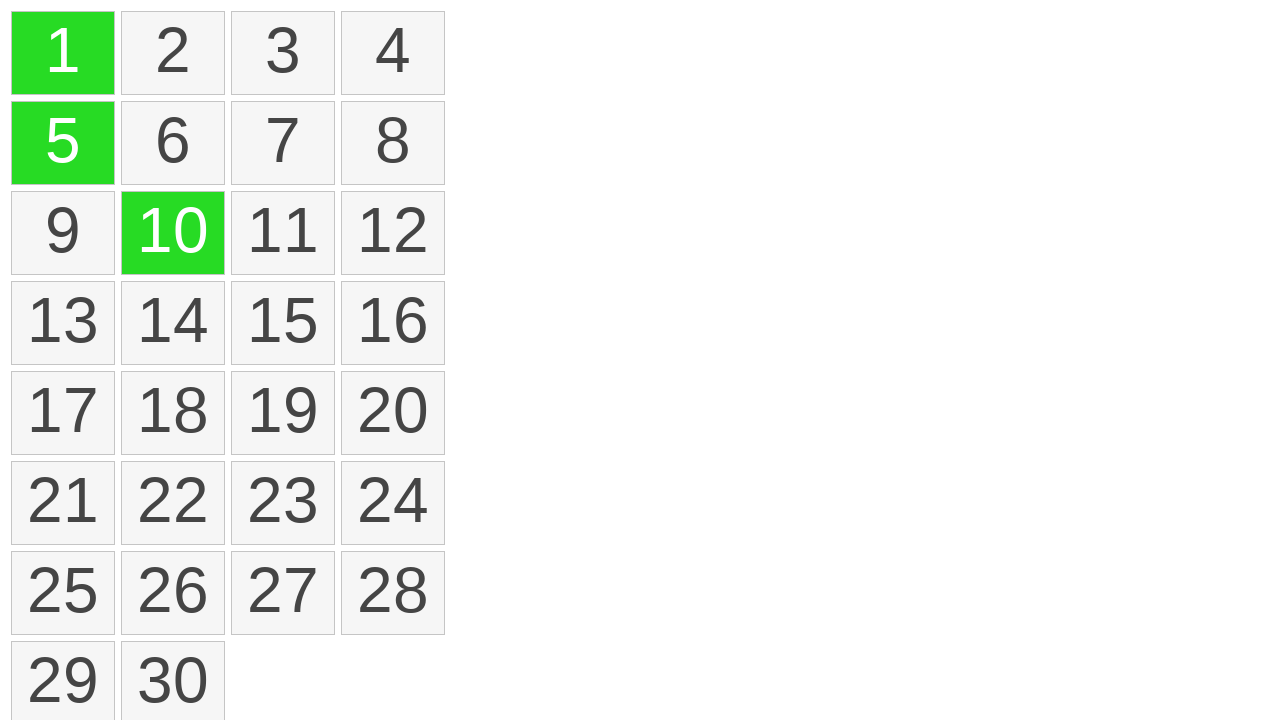

Ctrl+clicked item at index 10 to add to selection at (283, 233) on ol#selectable > li >> nth=10
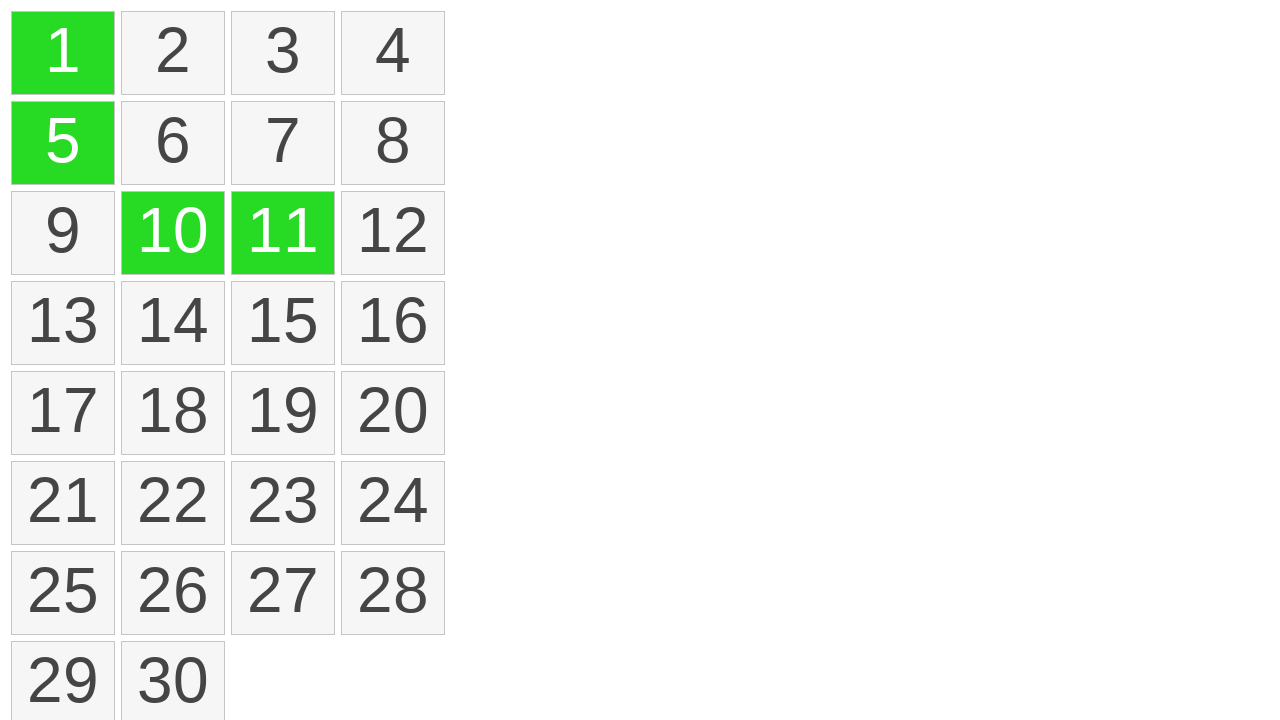

Retrieved count of selected items
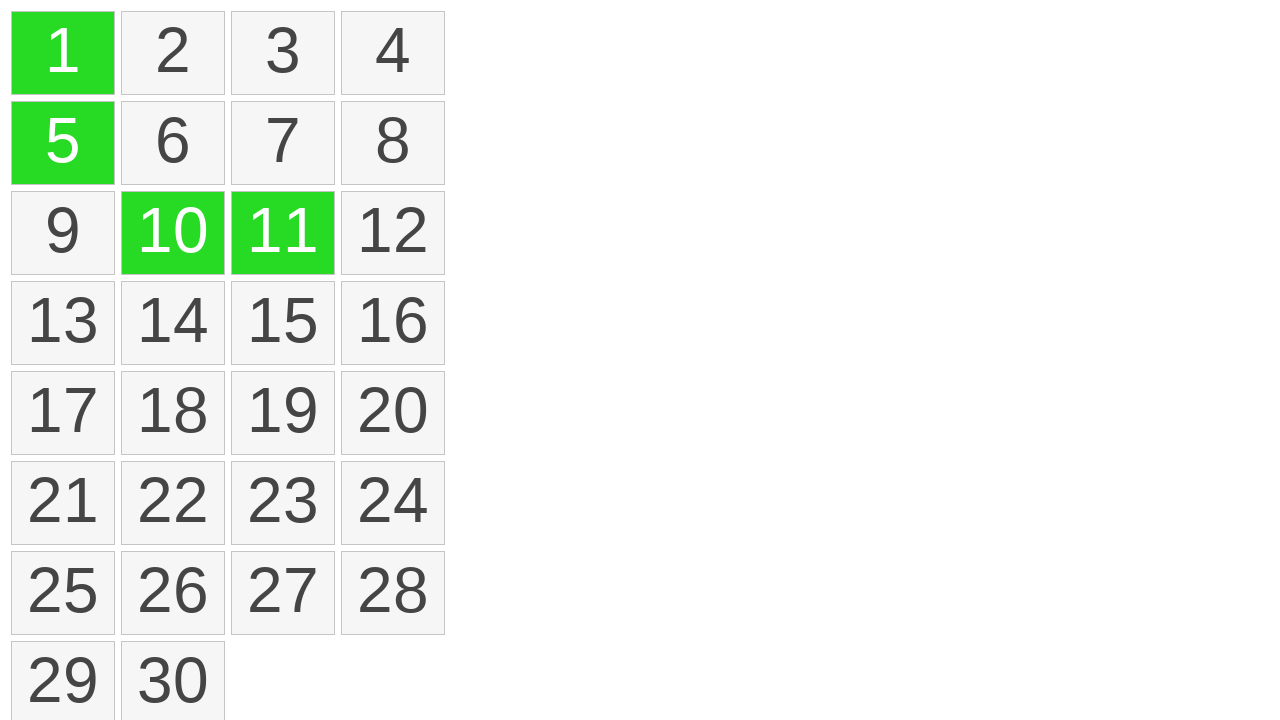

Verified that exactly 4 items are selected
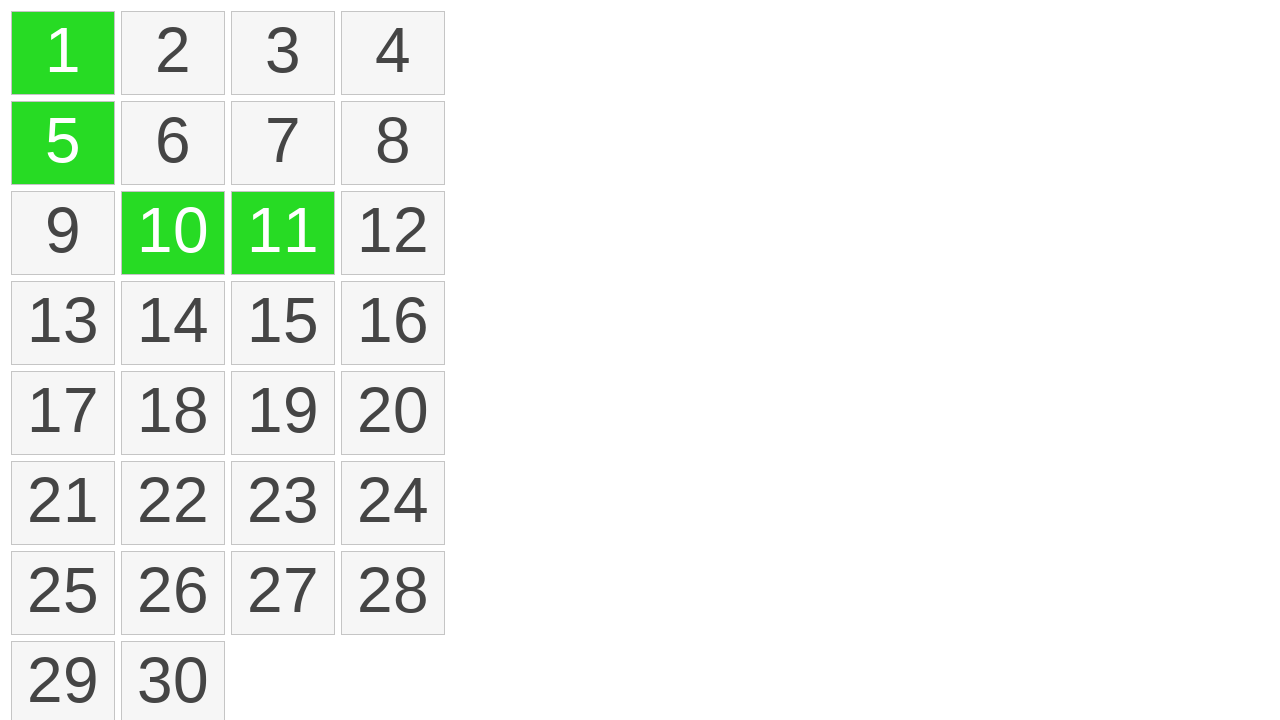

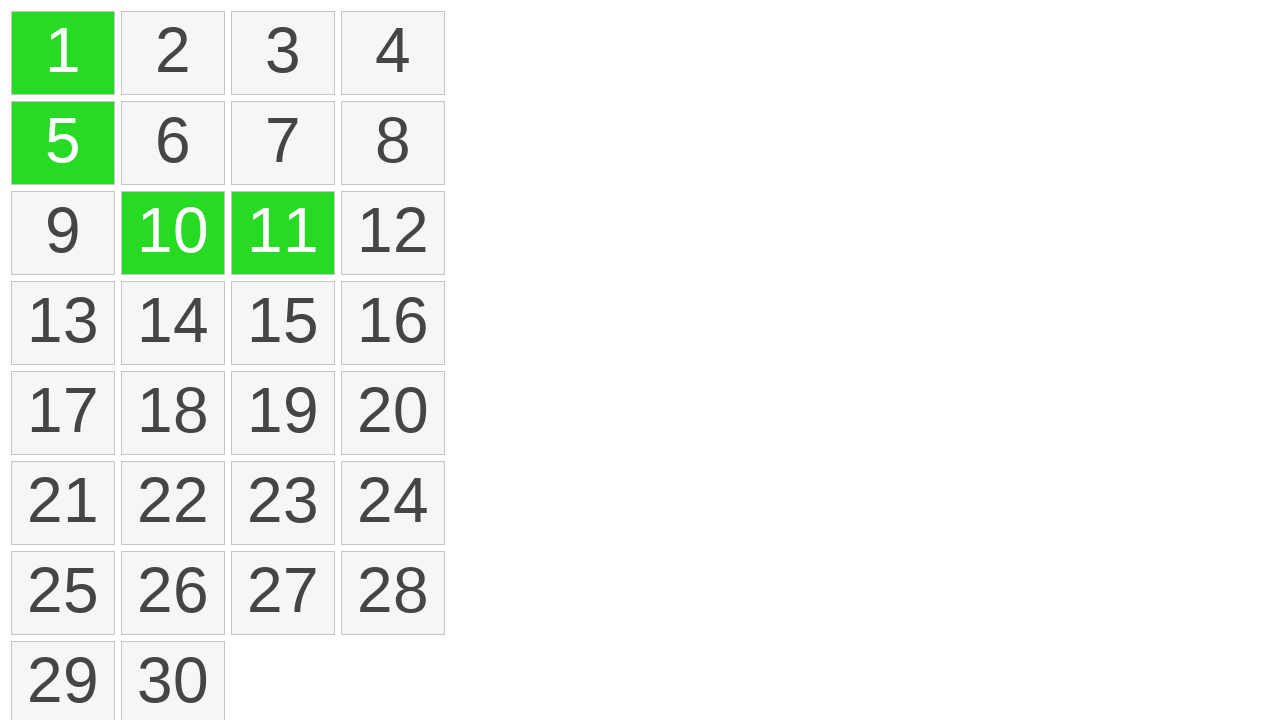